Tests adding and removing elements by clicking Add Element button and then clicking the Delete button that appears

Starting URL: https://the-internet.herokuapp.com/add_remove_elements/

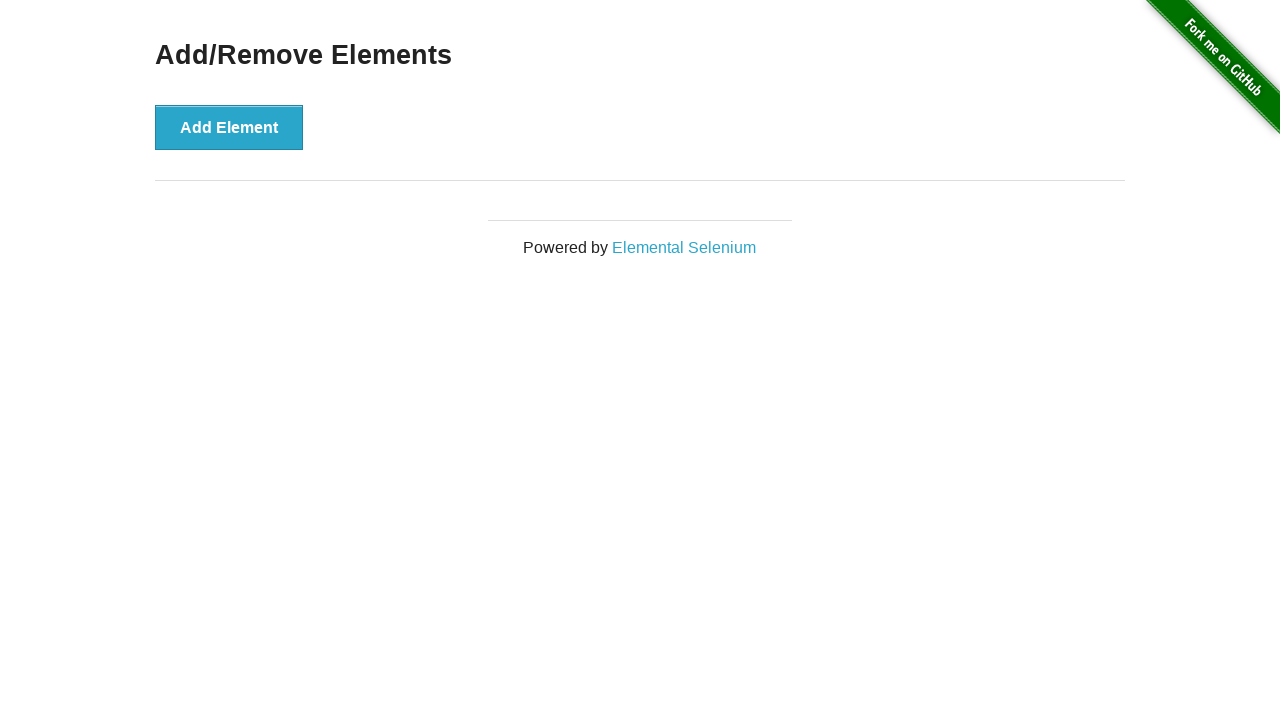

Clicked Add Element button at (229, 127) on button:has-text('Add Element')
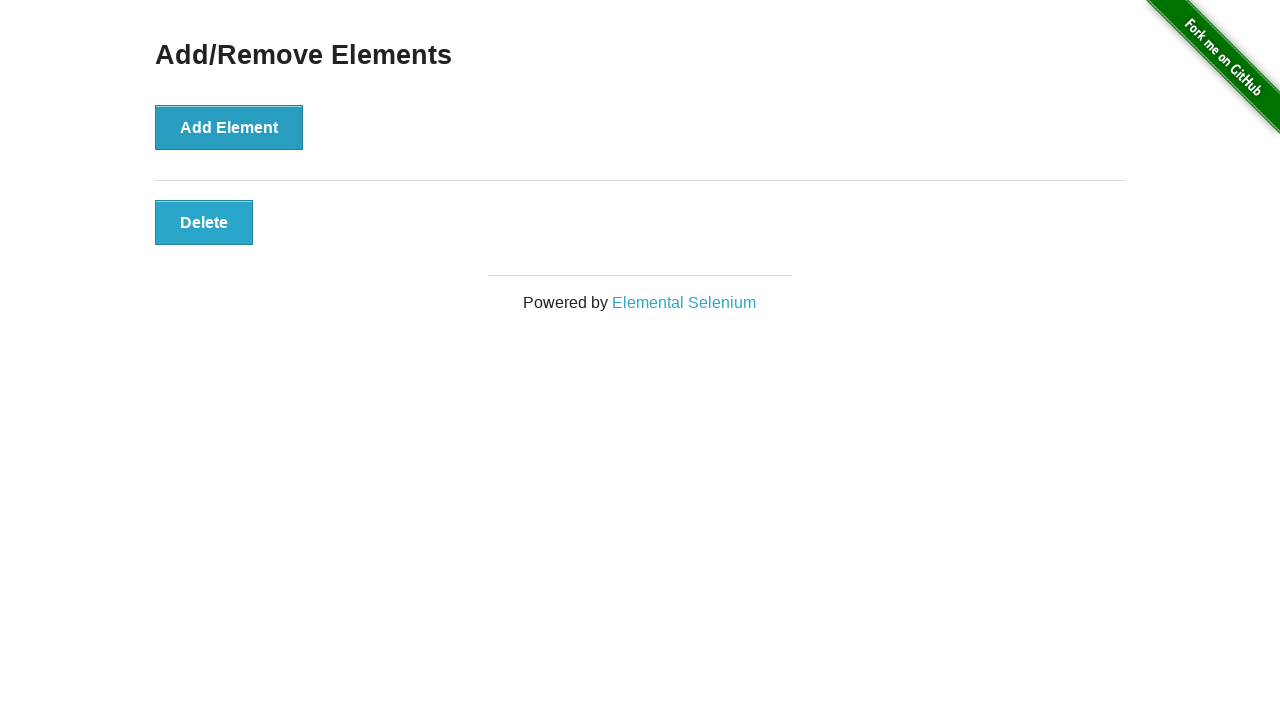

Delete button appeared on the page
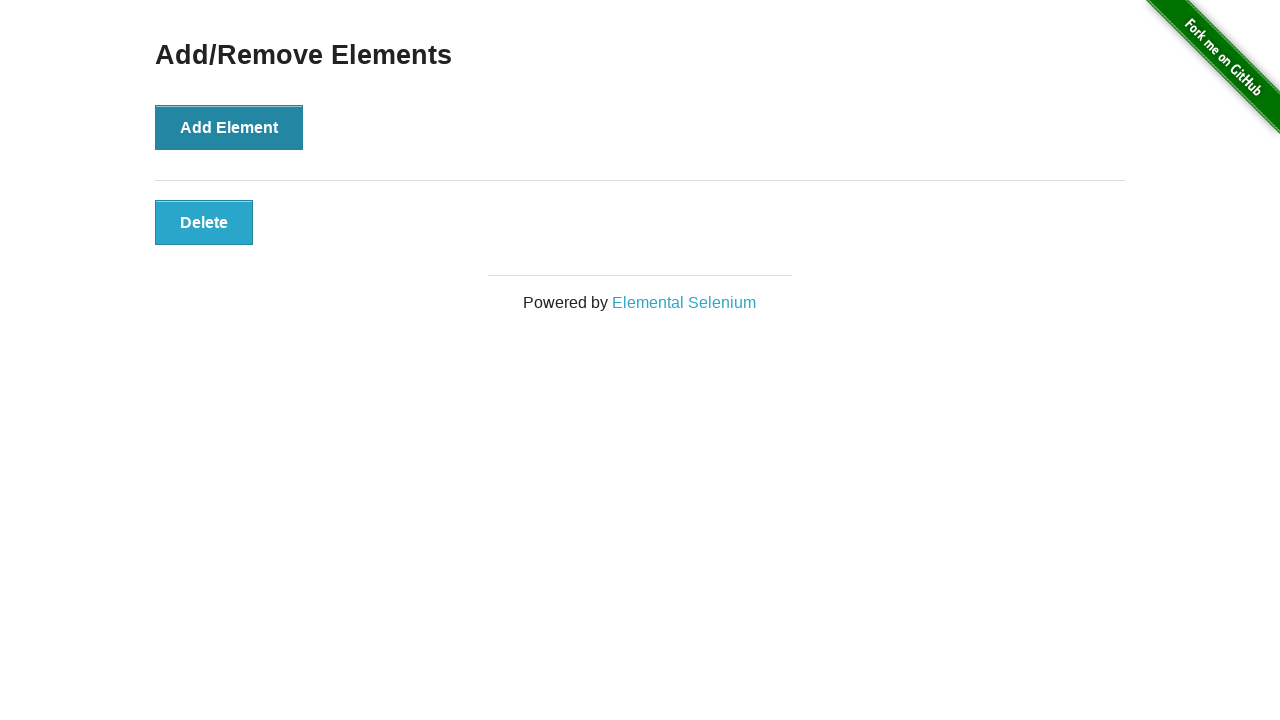

Clicked Delete button to remove the element at (204, 222) on button:has-text('Delete')
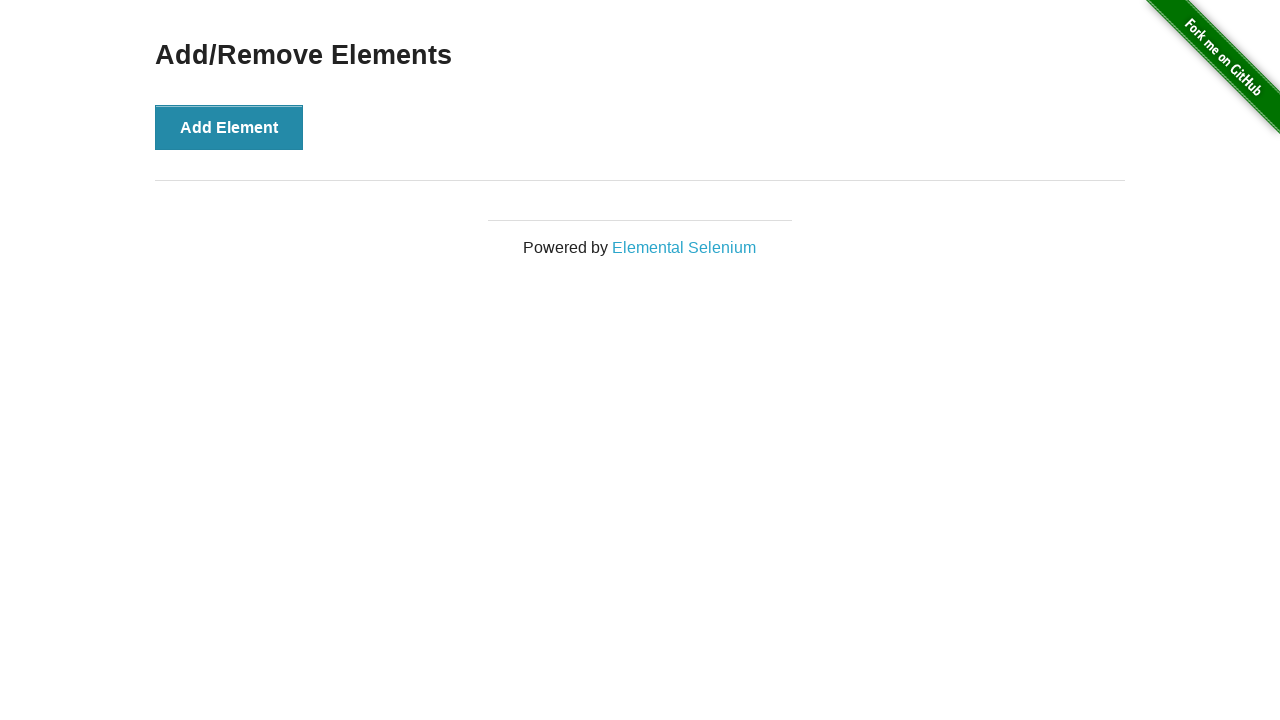

Verified Delete button is no longer visible
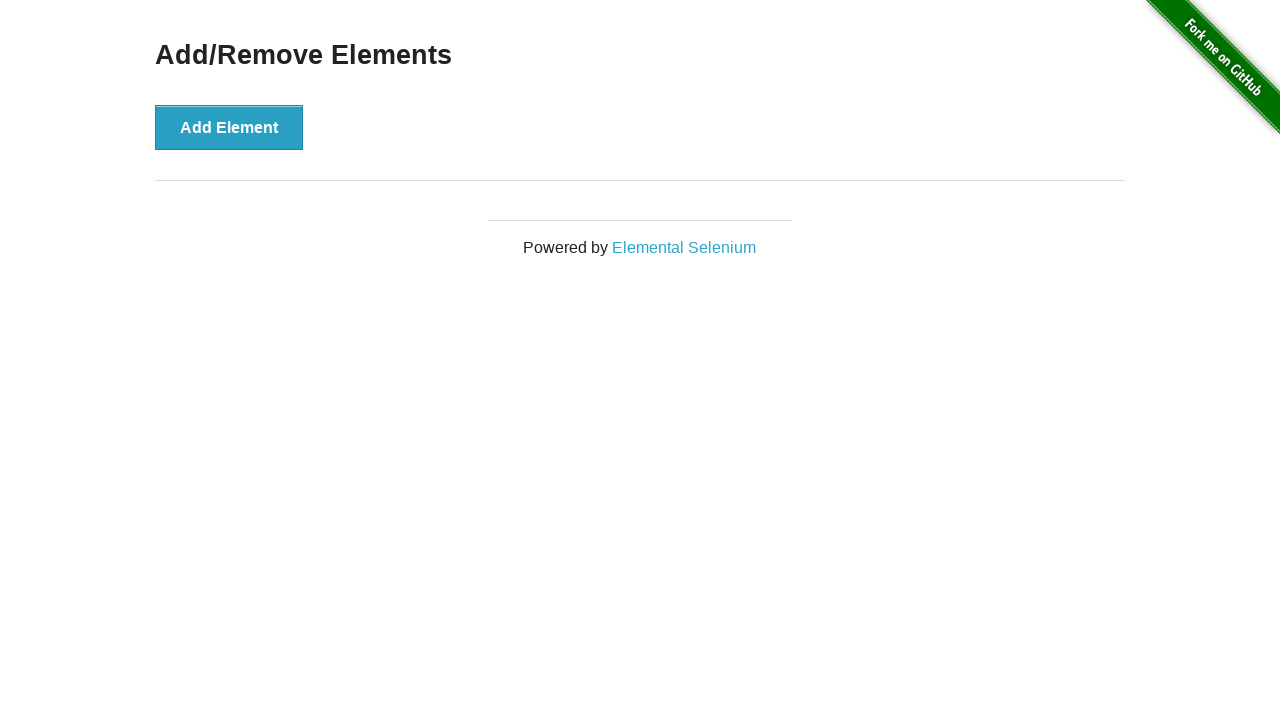

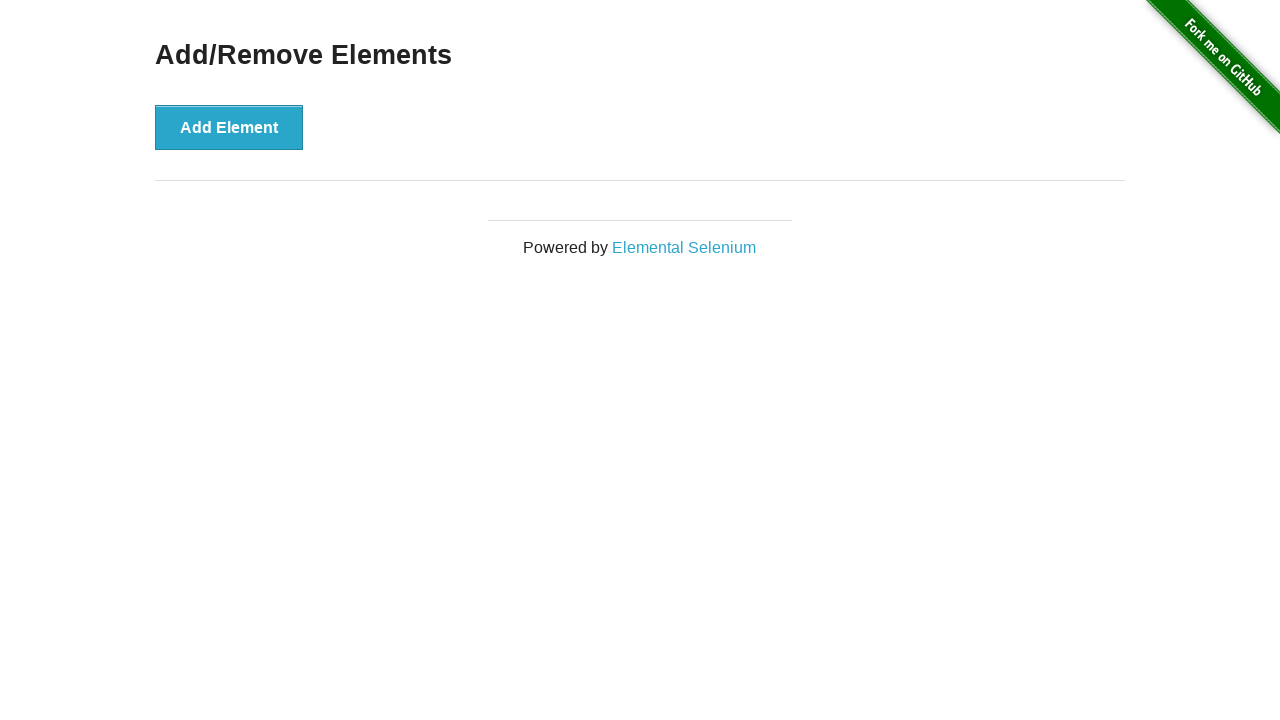